Tests drag and drop functionality by dragging an element from one location and dropping it to another

Starting URL: https://crossbrowsertesting.github.io/drag-and-drop

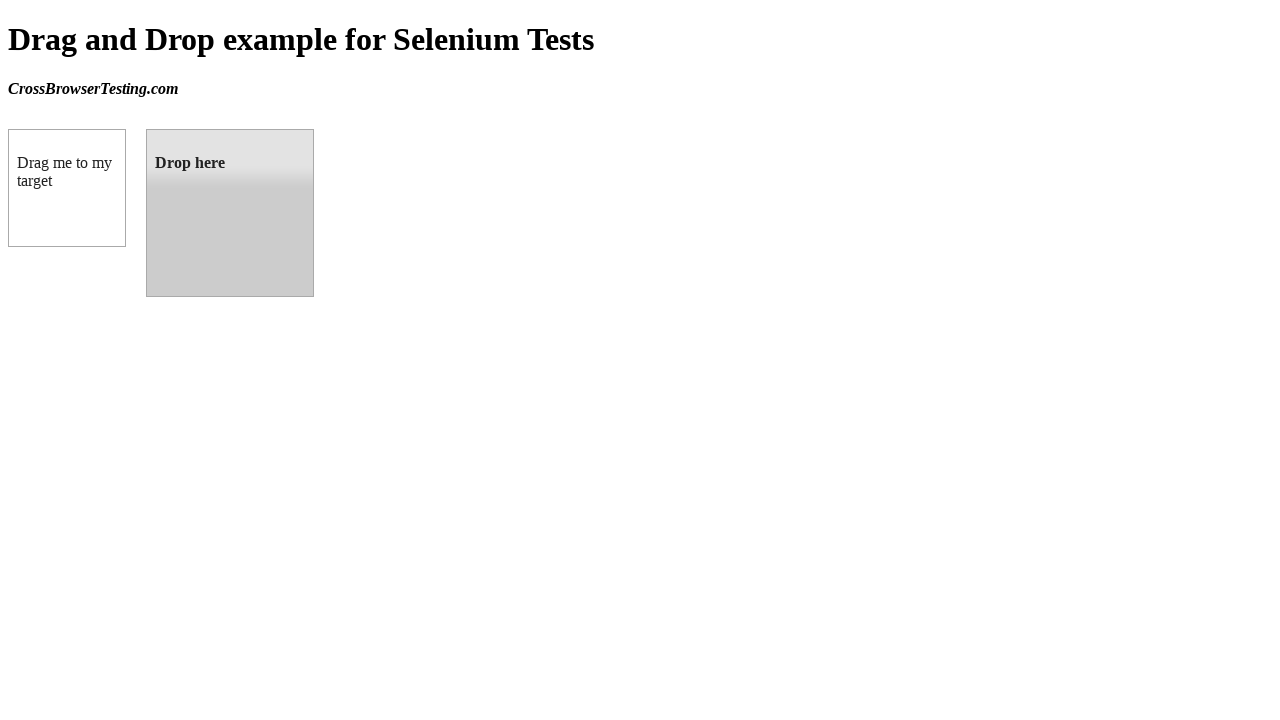

Located draggable element
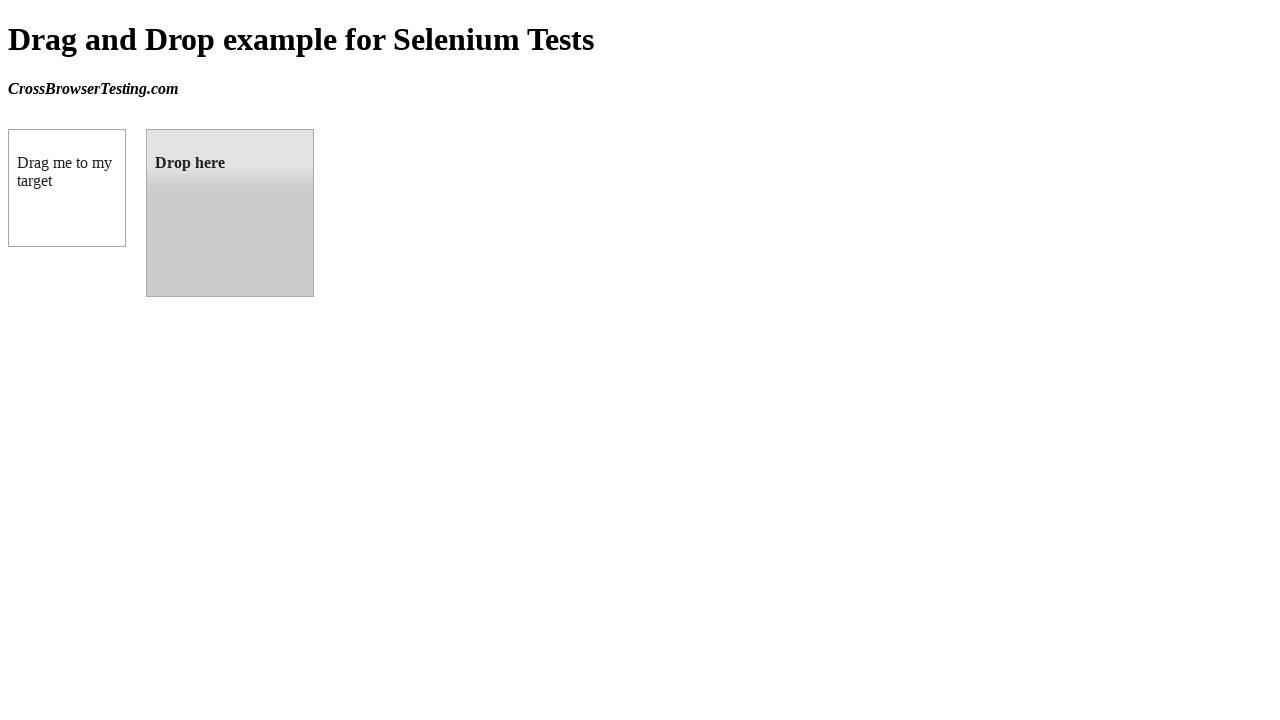

Located droppable target element
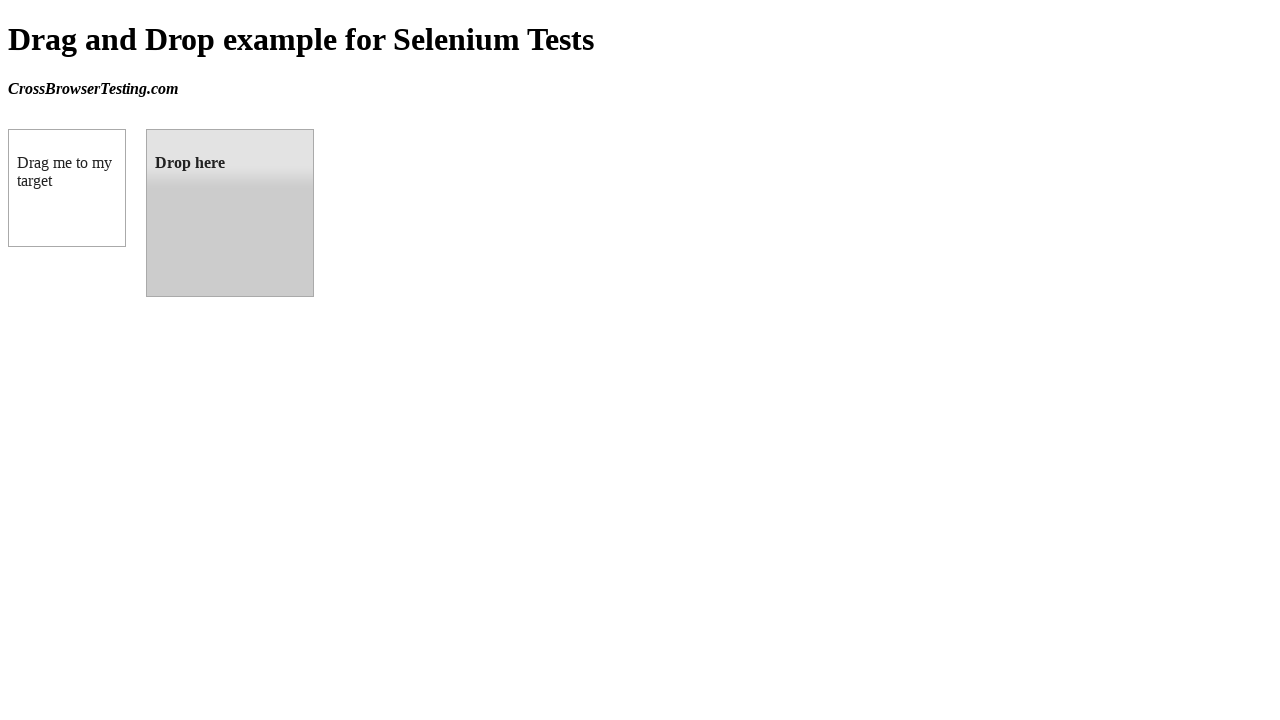

Dragged element from source location and dropped it to target location at (230, 213)
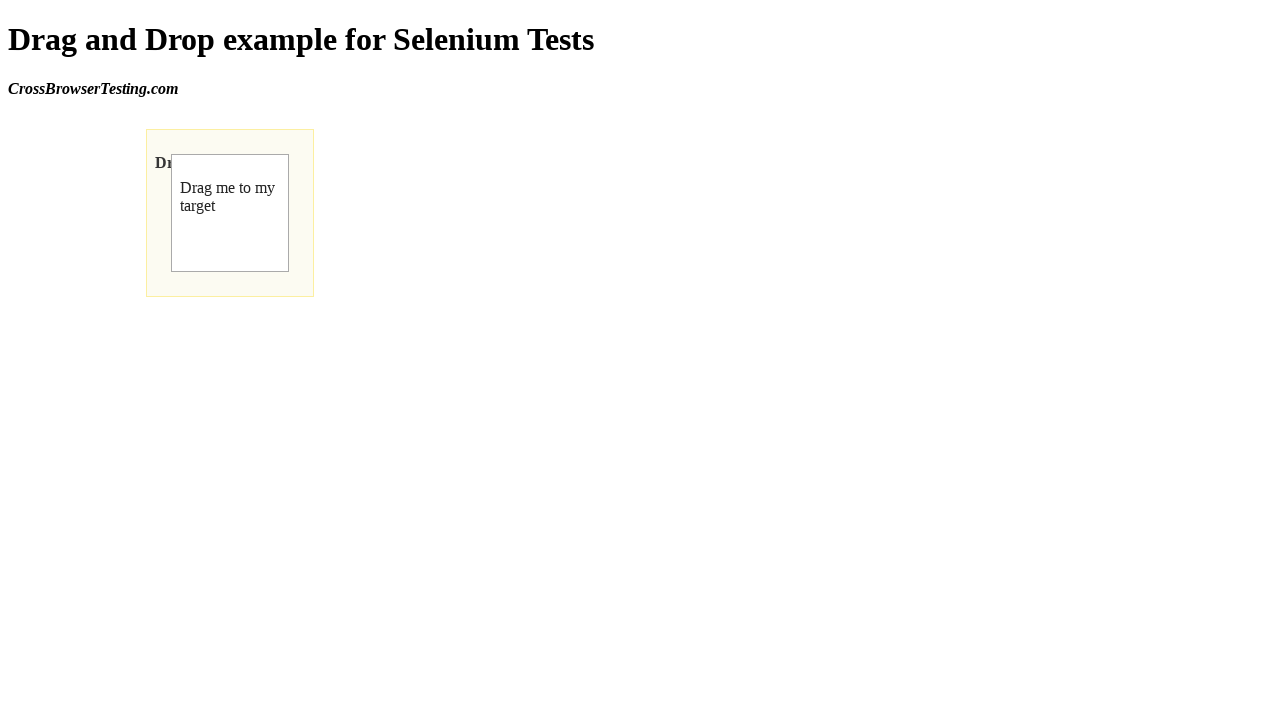

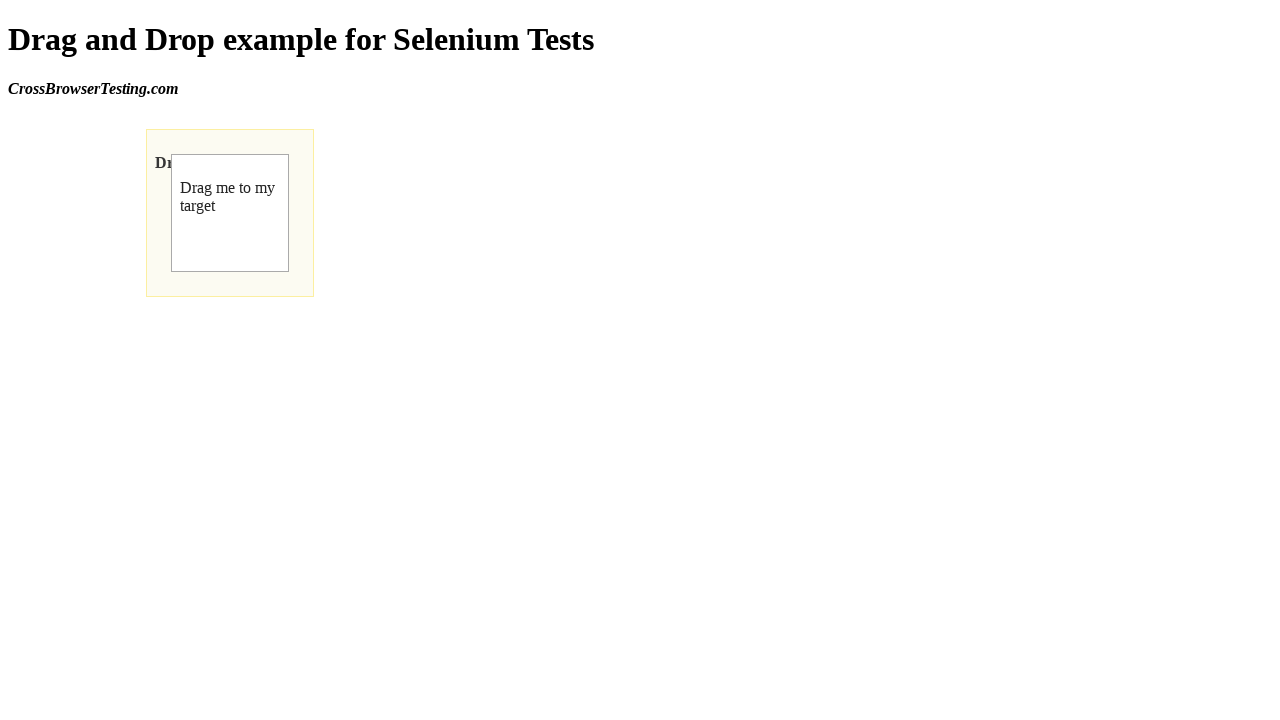